Tests adding a product to the shopping cart on DemoBlaze e-commerce site by clicking on a product image and then clicking the Add to cart button, then handling the confirmation alert.

Starting URL: https://www.demoblaze.com/

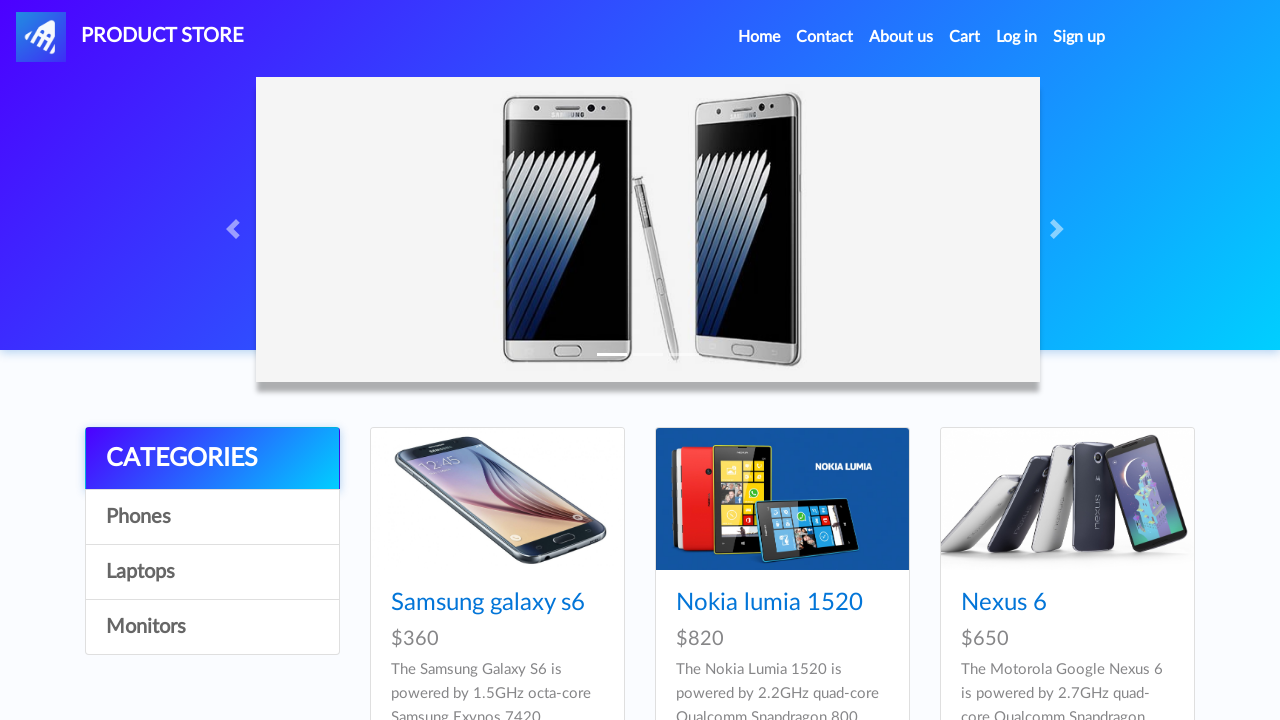

Clicked on the first product image at (497, 499) on .col-lg-4:nth-child(1) .card-img-top
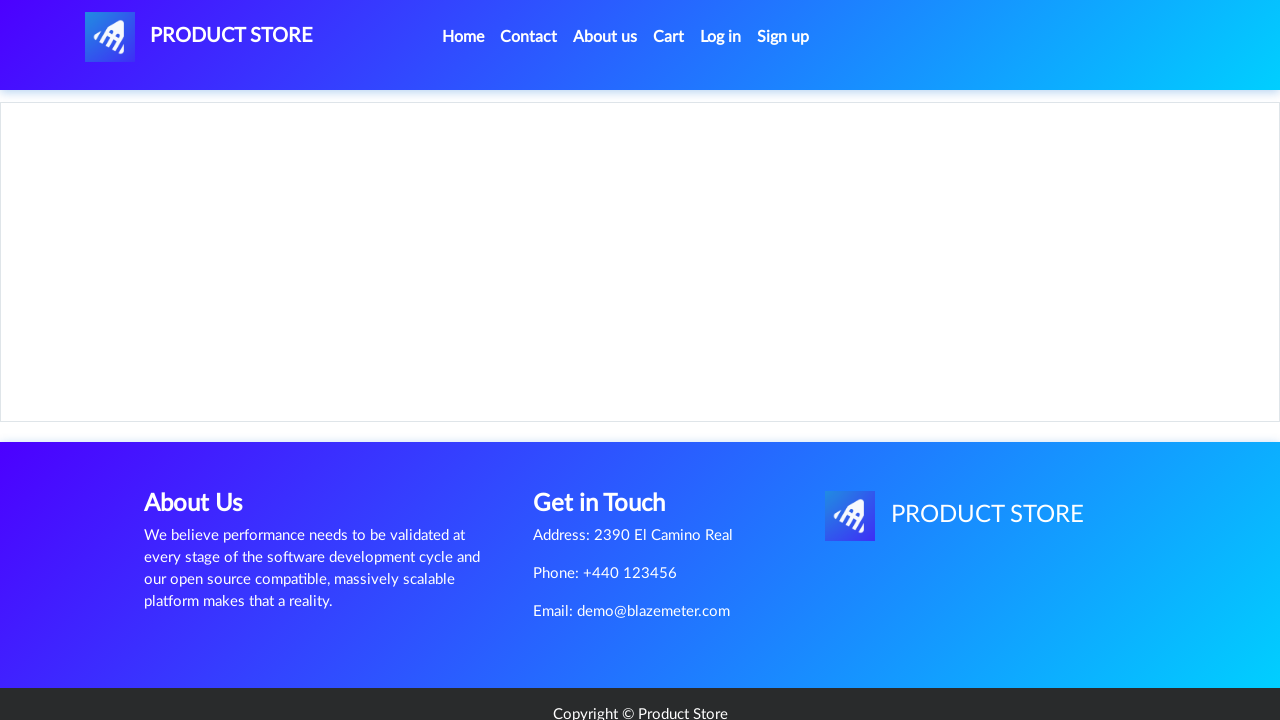

Waited for Add to cart button to load on product page
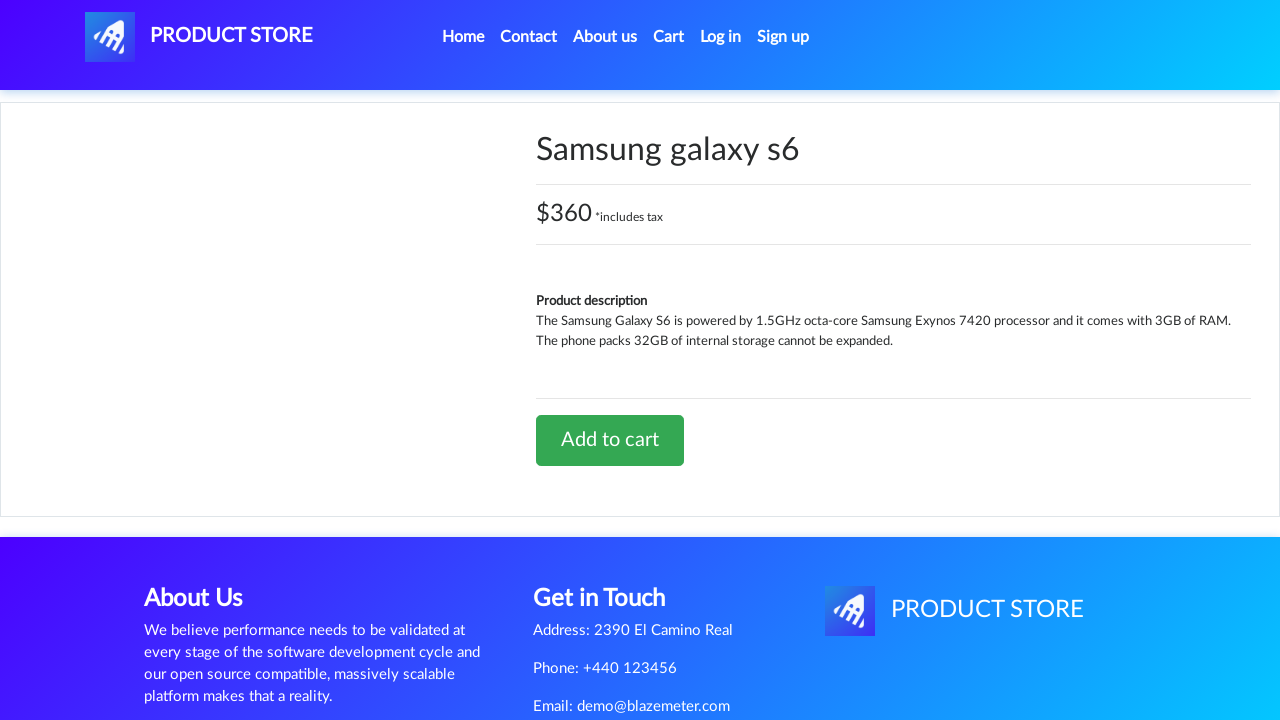

Clicked Add to cart button at (610, 440) on a:has-text('Add to cart')
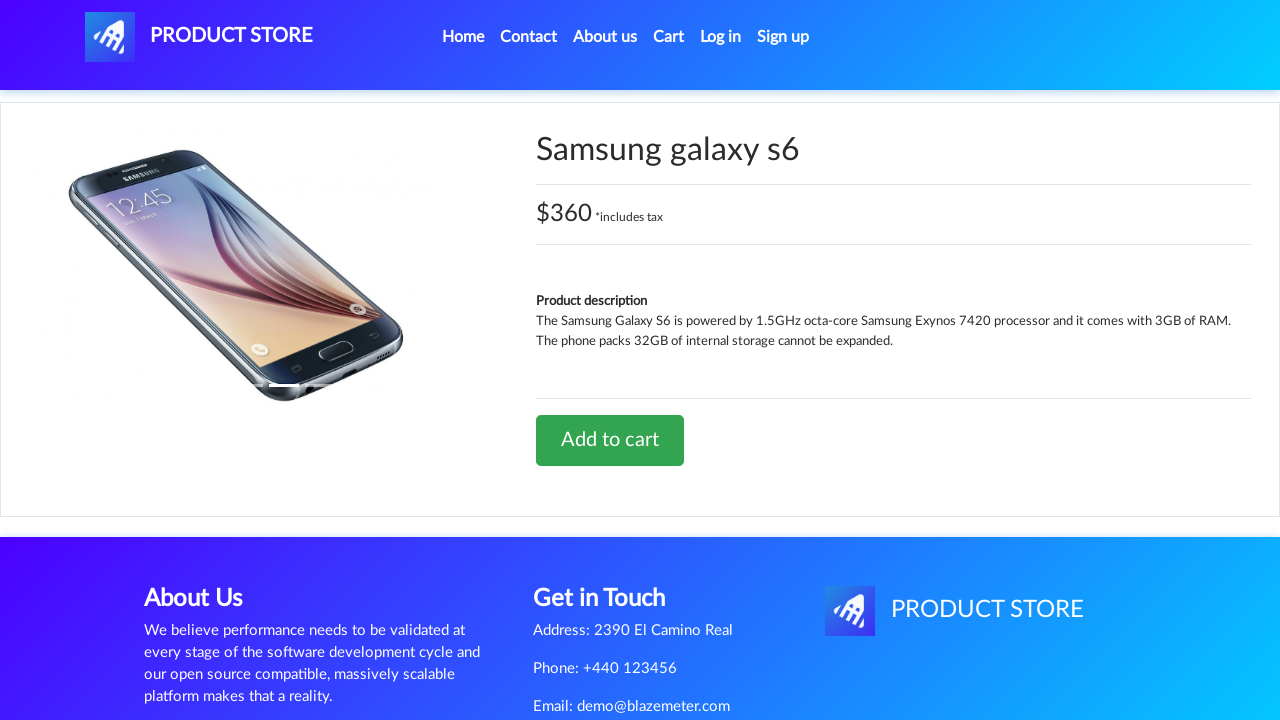

Set up dialog handler to accept confirmation alert
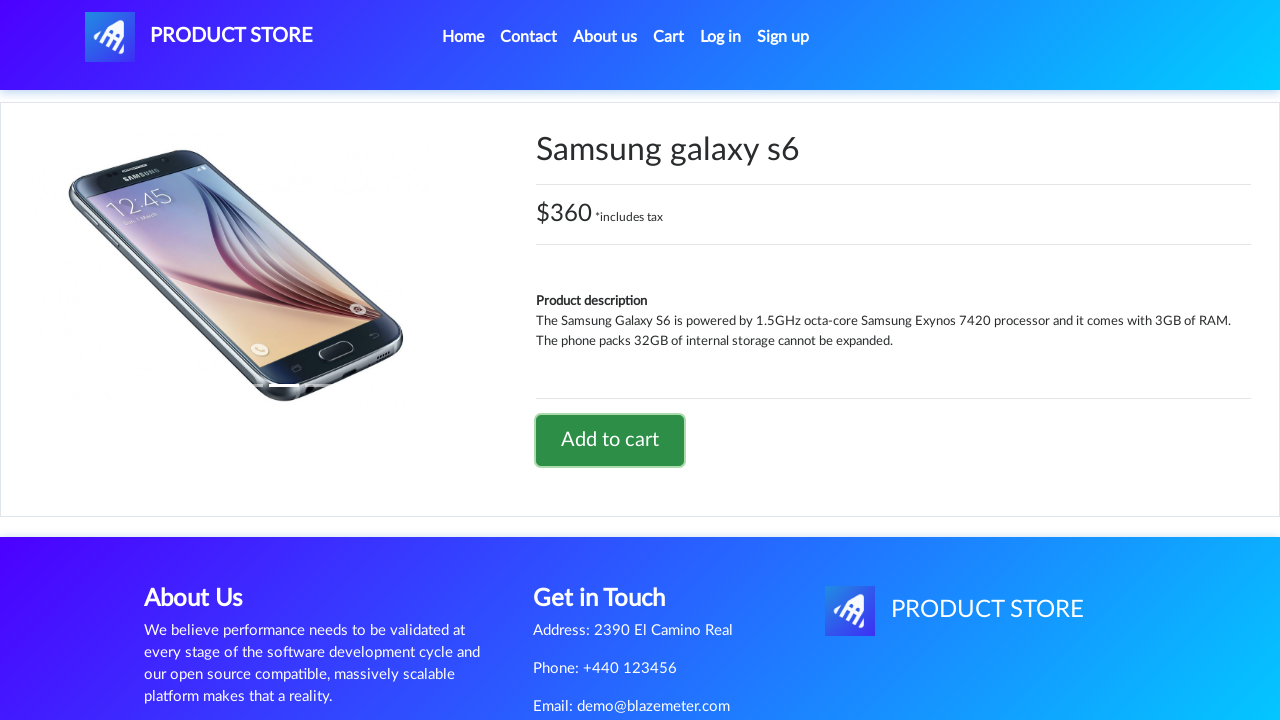

Waited for confirmation alert to appear and be accepted
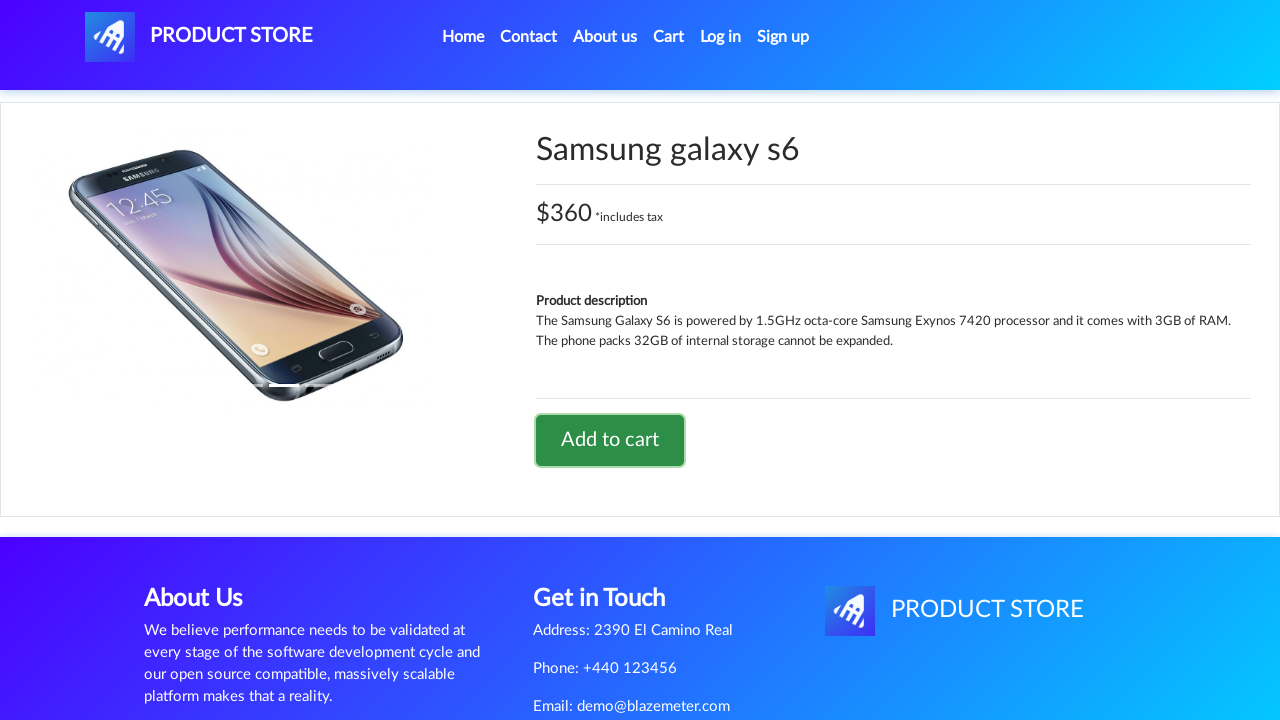

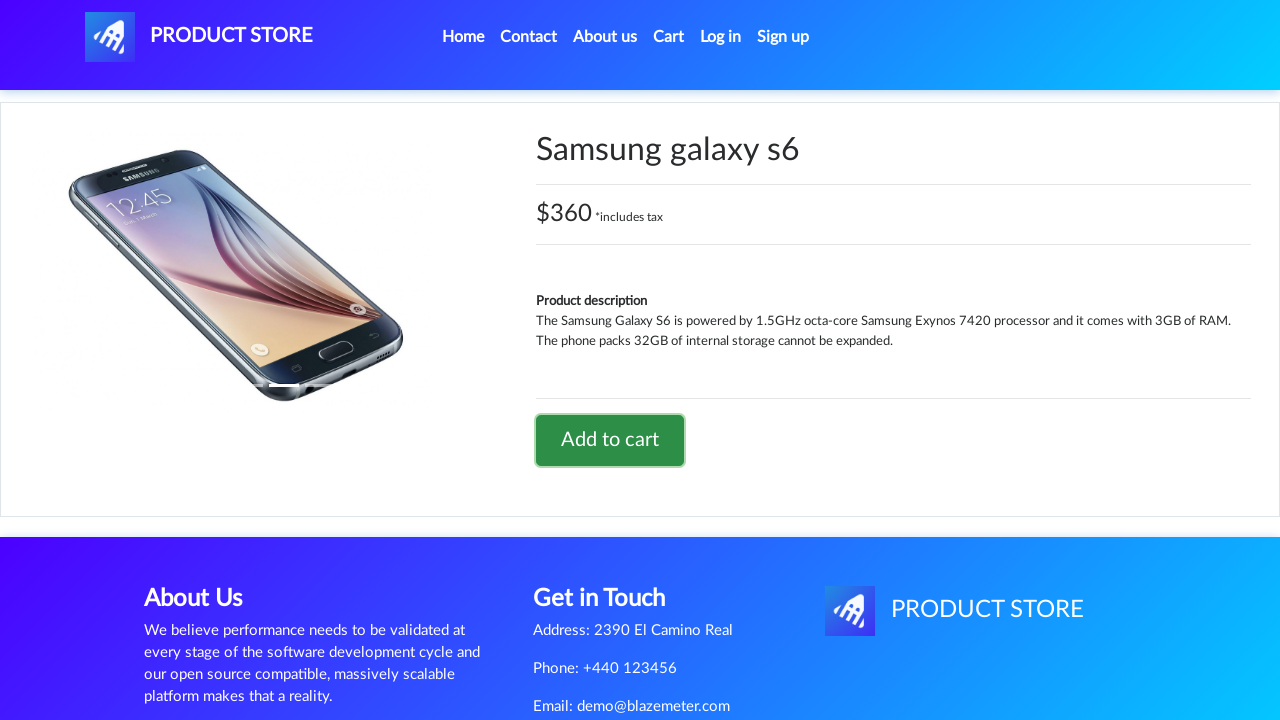